Tests text input functionality on UI Testing Playground by clicking on an input field, filling it with text, and interacting with a button that changes its name based on the input value.

Starting URL: http://uitestingplayground.com/textinput/

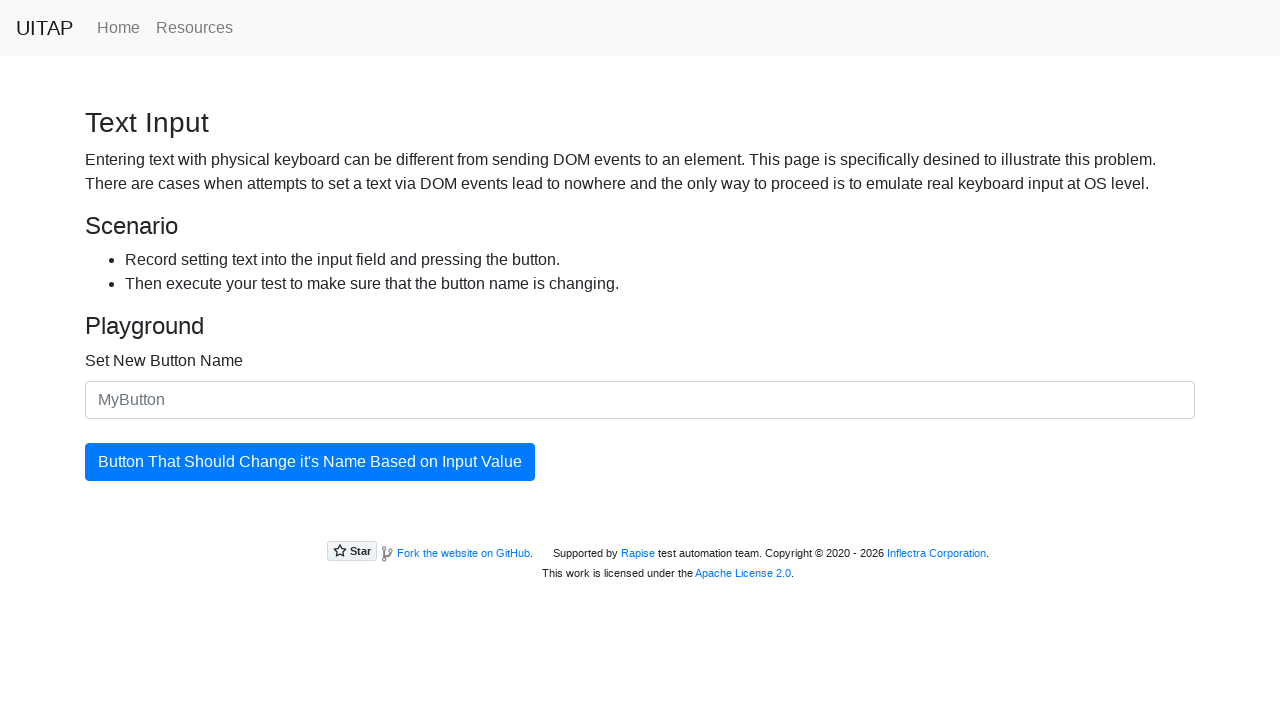

Clicked on input field with placeholder 'MyButton' at (640, 400) on internal:attr=[placeholder="MyButton"i]
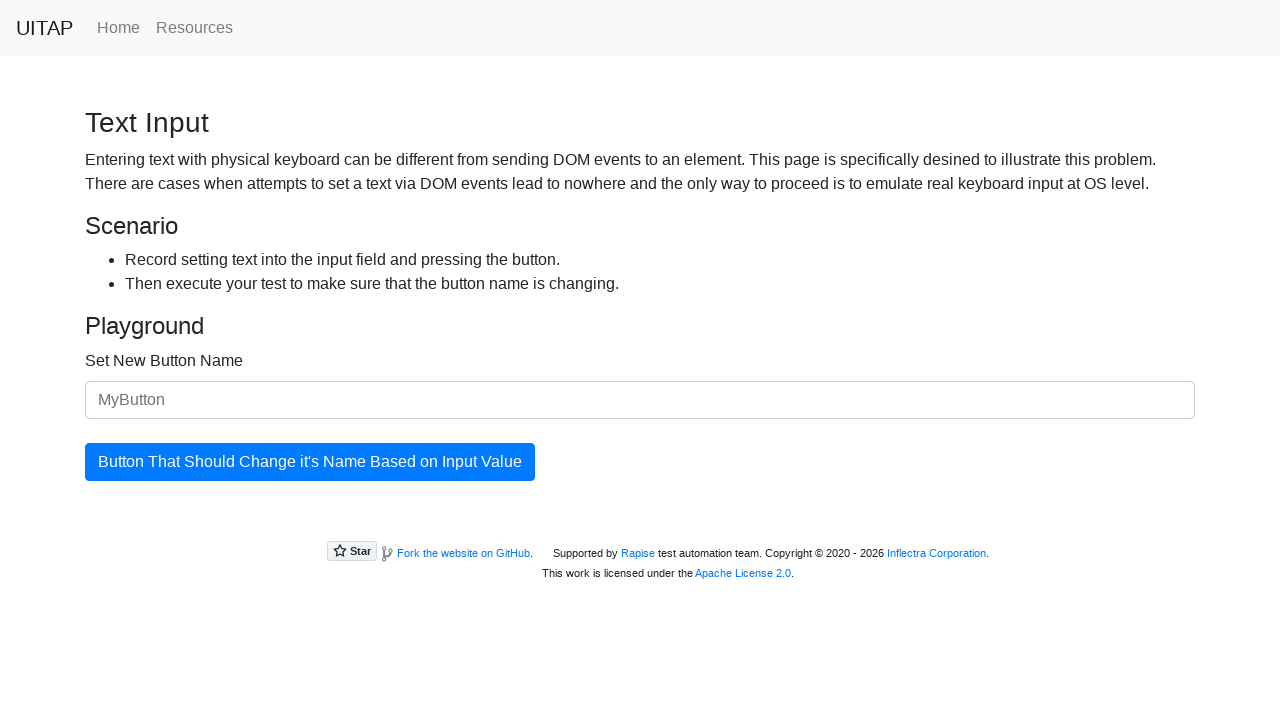

Filled input field with text 'NyKnappMedClick' on internal:attr=[placeholder="MyButton"i]
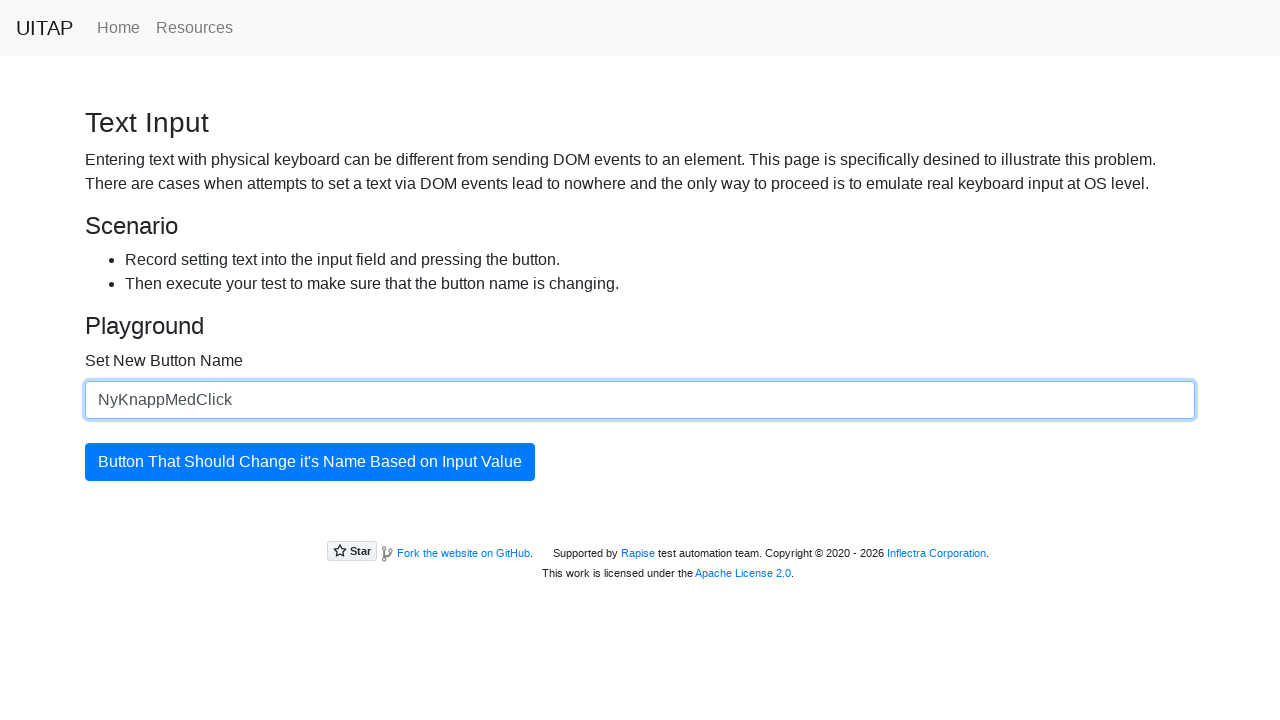

Clicked on input field again at (640, 400) on internal:attr=[placeholder="MyButton"i]
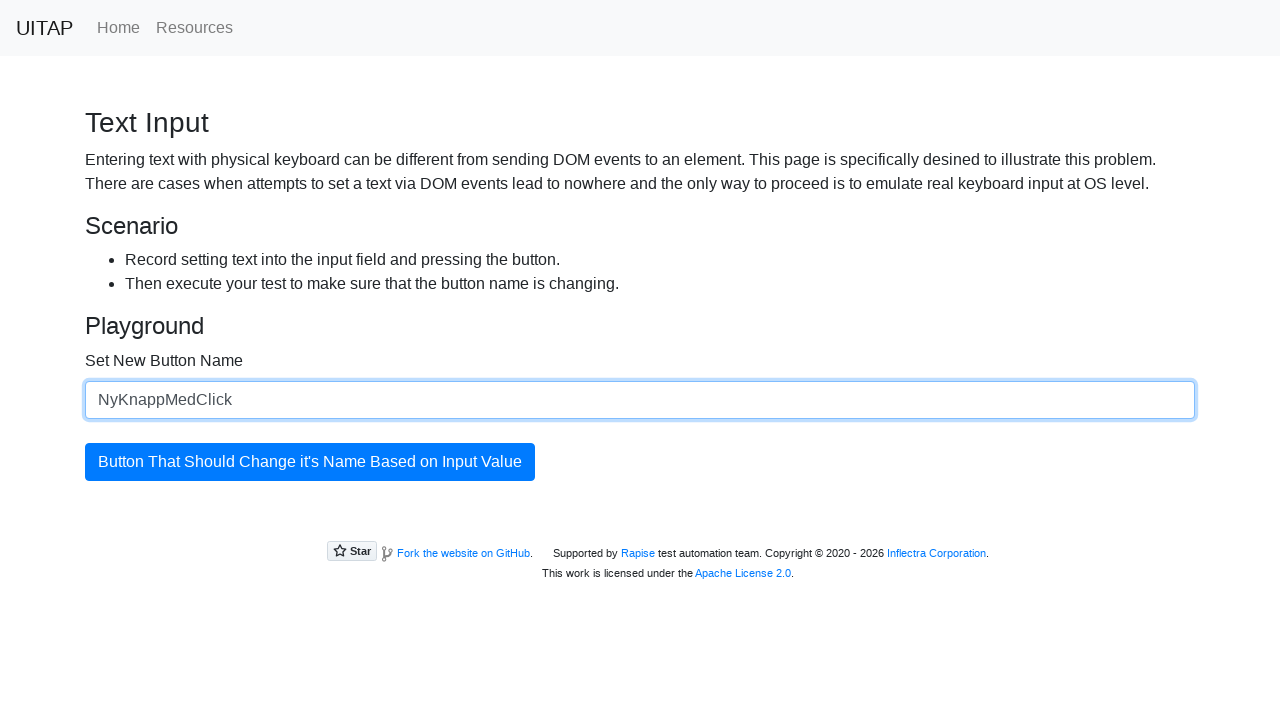

Clicked button that should change its name based on input value at (310, 462) on internal:role=button[name="Button That Should Change it's Name Based on Input Va
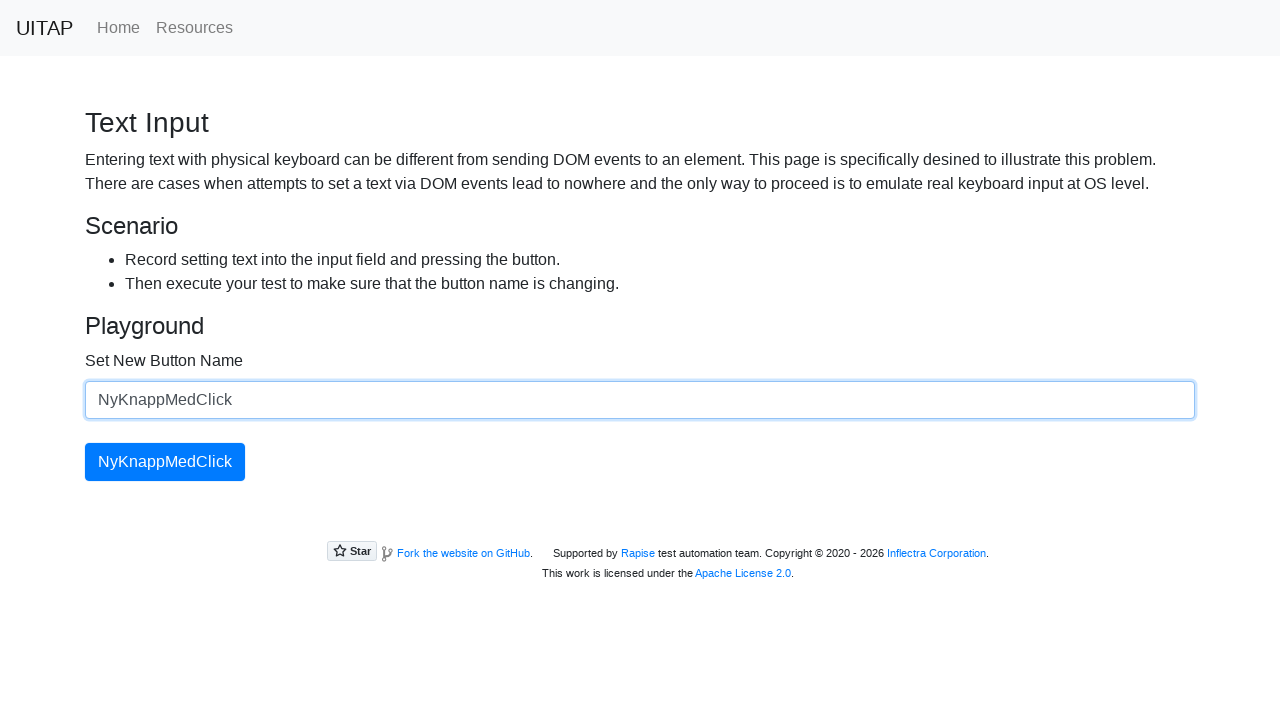

Verified button name changed to 'NyKnappMedClick'
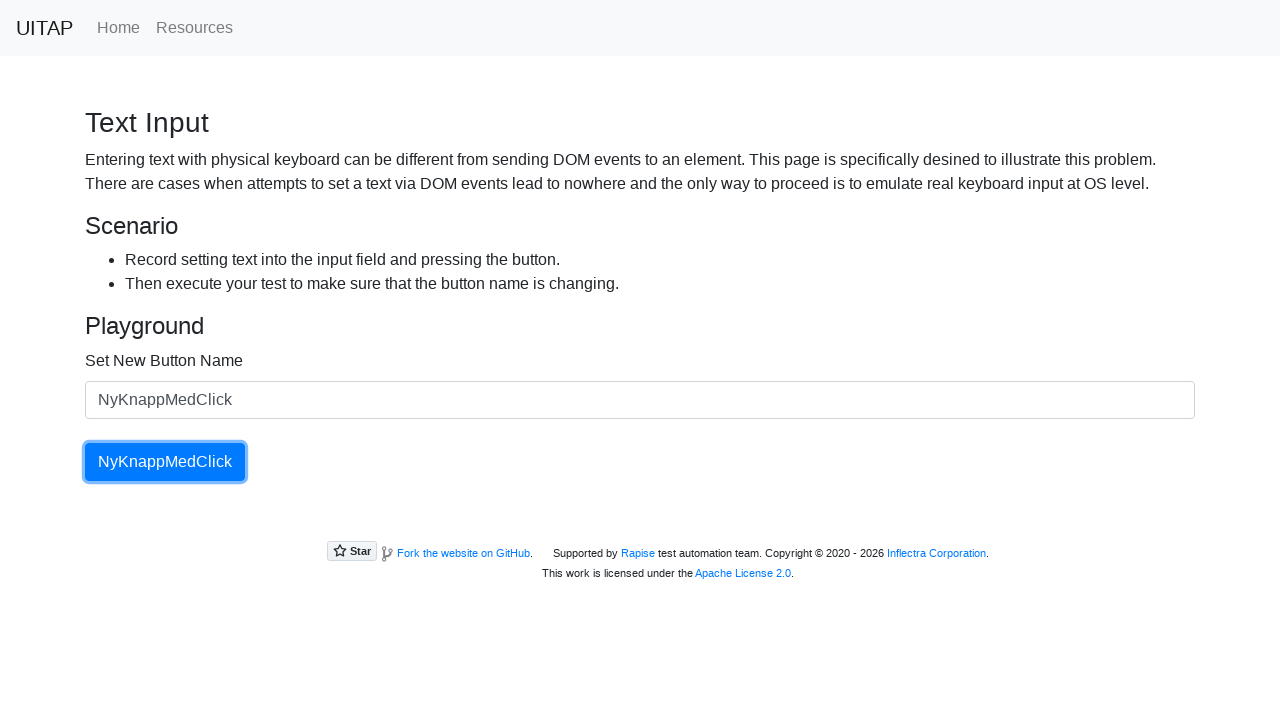

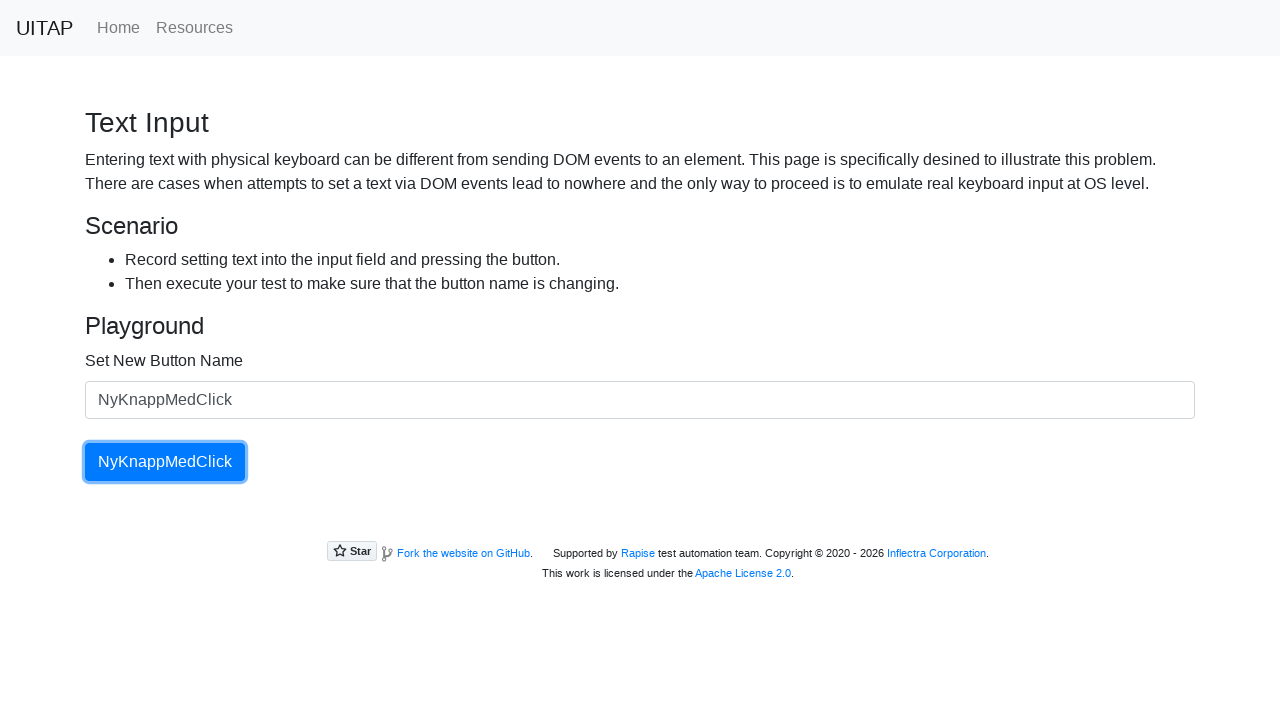